Tests registration form by filling in required fields (first name, last name, email) and submitting the form to verify successful registration

Starting URL: http://suninjuly.github.io/registration1.html

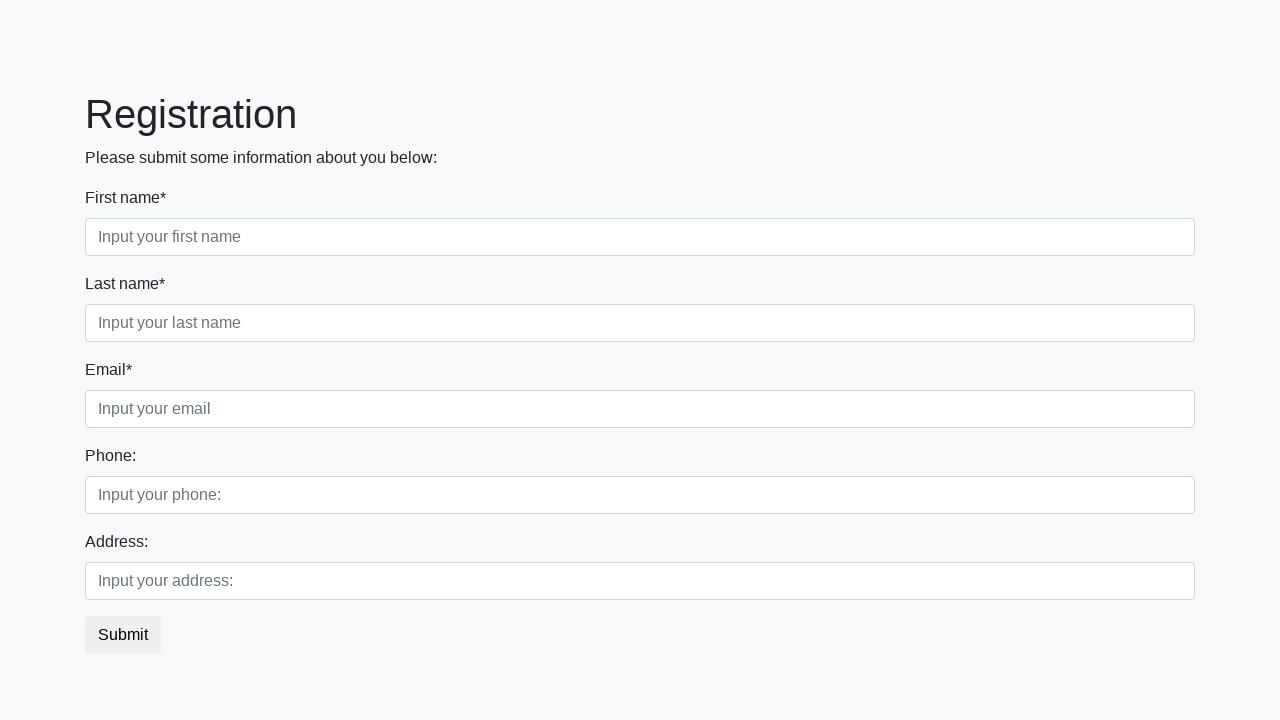

Filled first name field with 'Test_name' on .first_block > div > .first
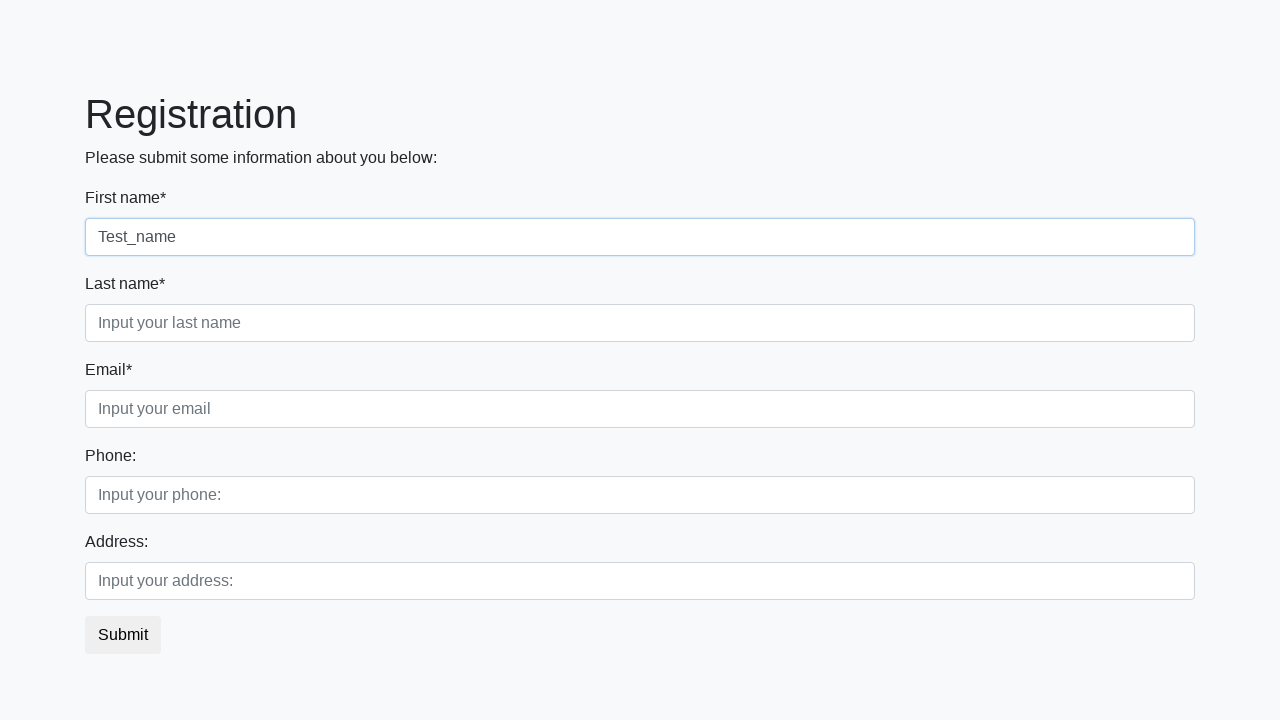

Filled last name field with 'Test_surname' on .first_block > div > .second
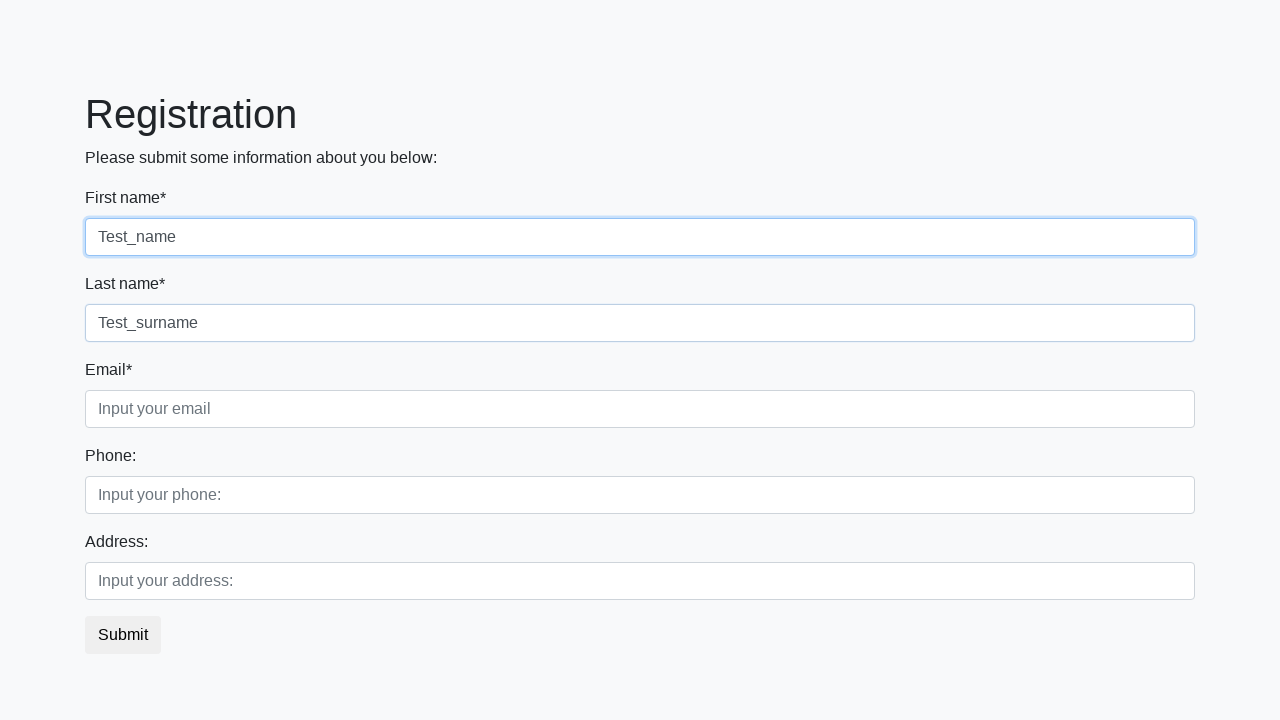

Filled email field with 'test@gmail.com' on .third_class > input.third
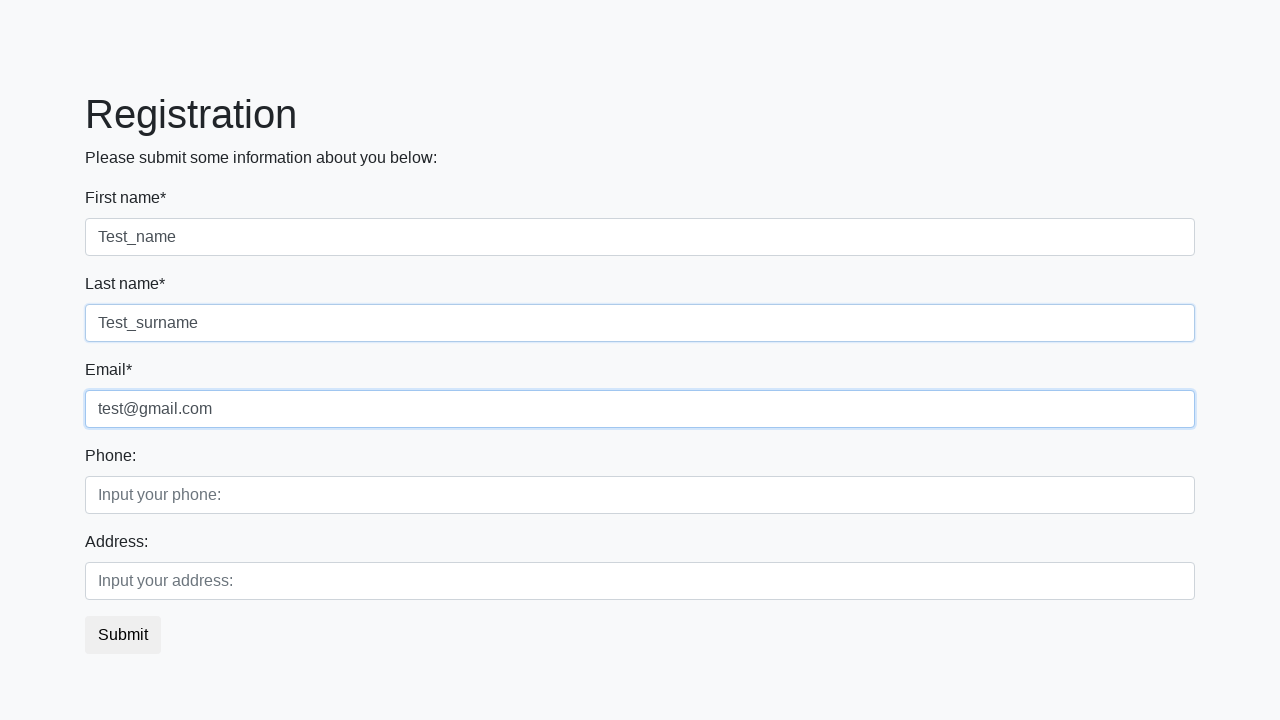

Clicked submit button to register at (123, 635) on button.btn
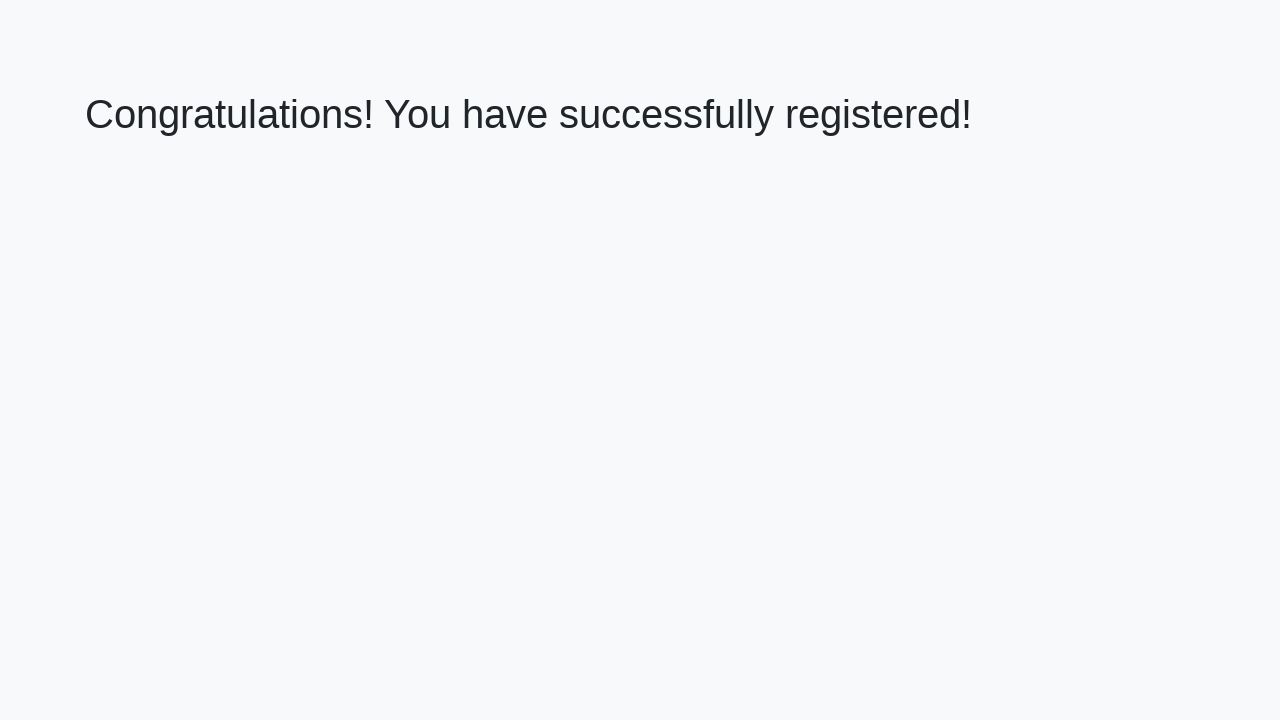

Success message element appeared
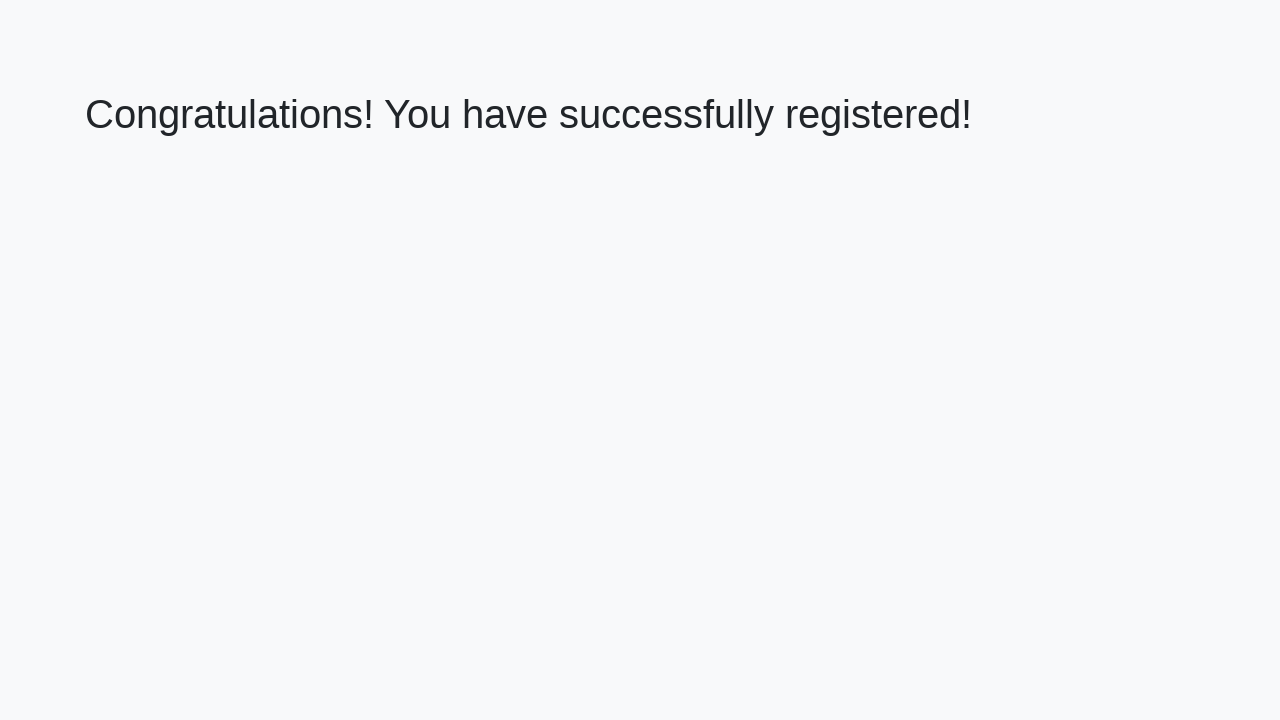

Extracted success message text: 'Congratulations! You have successfully registered!'
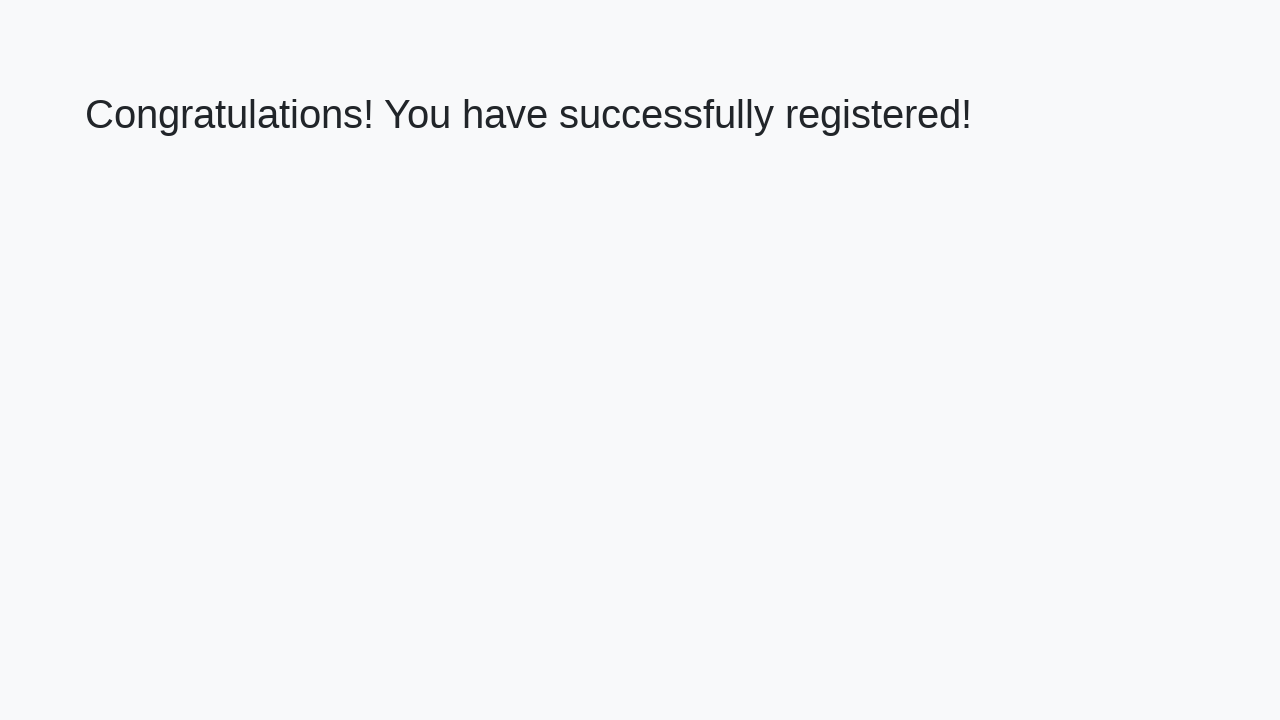

Verified success message matches expected text
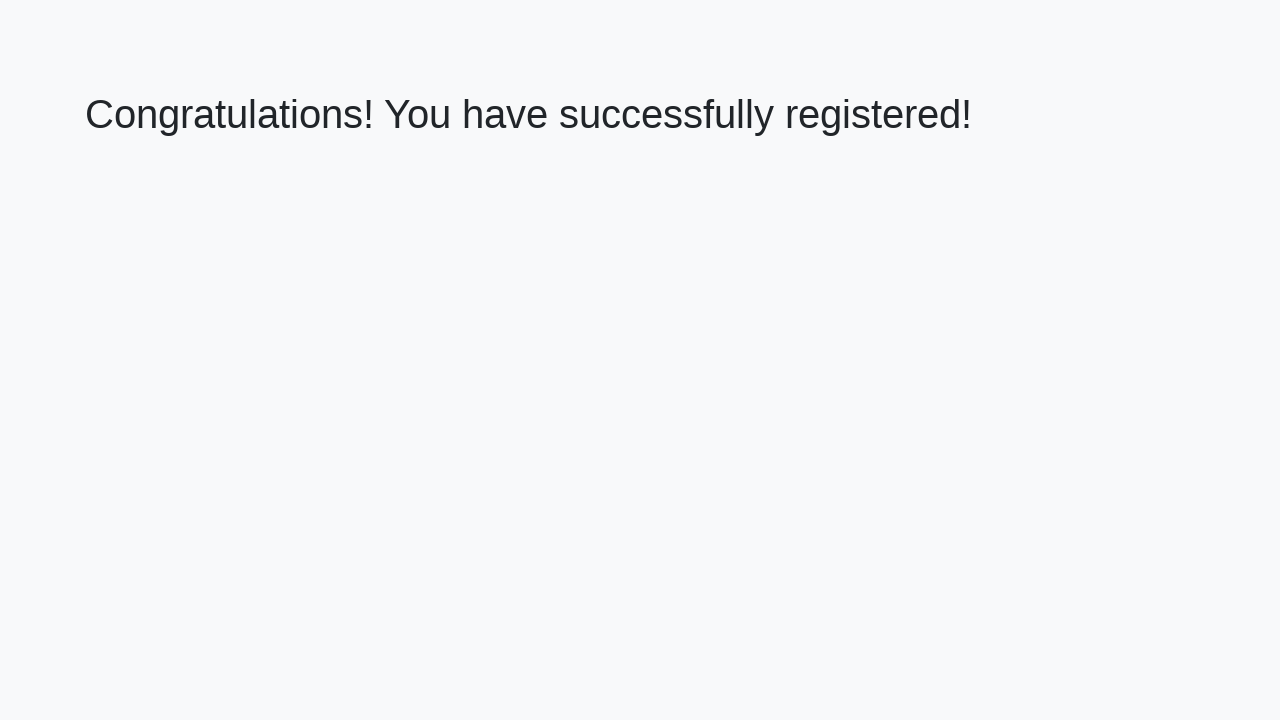

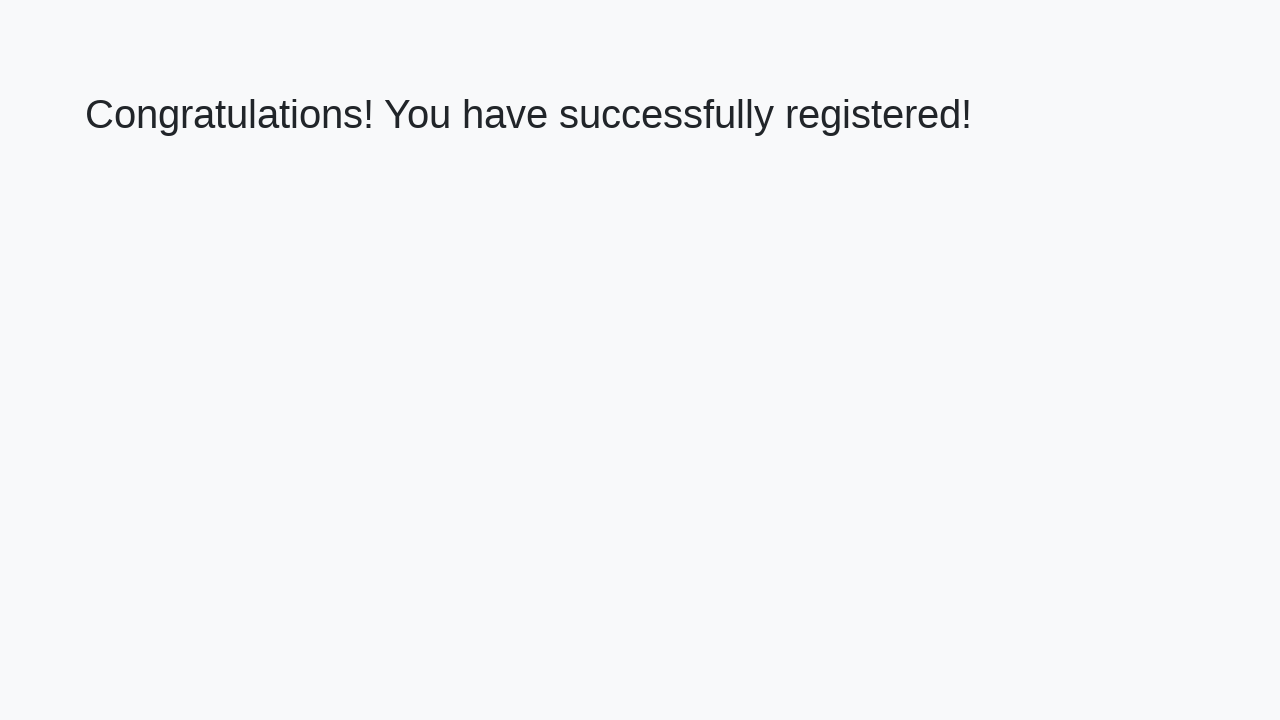